Tests that the system theme is applied by default, verifying the theme selector combobox shows 'auto' value and the document theme is either 'light' or 'dark'.

Starting URL: https://nx.dev/docs/getting-started/intro

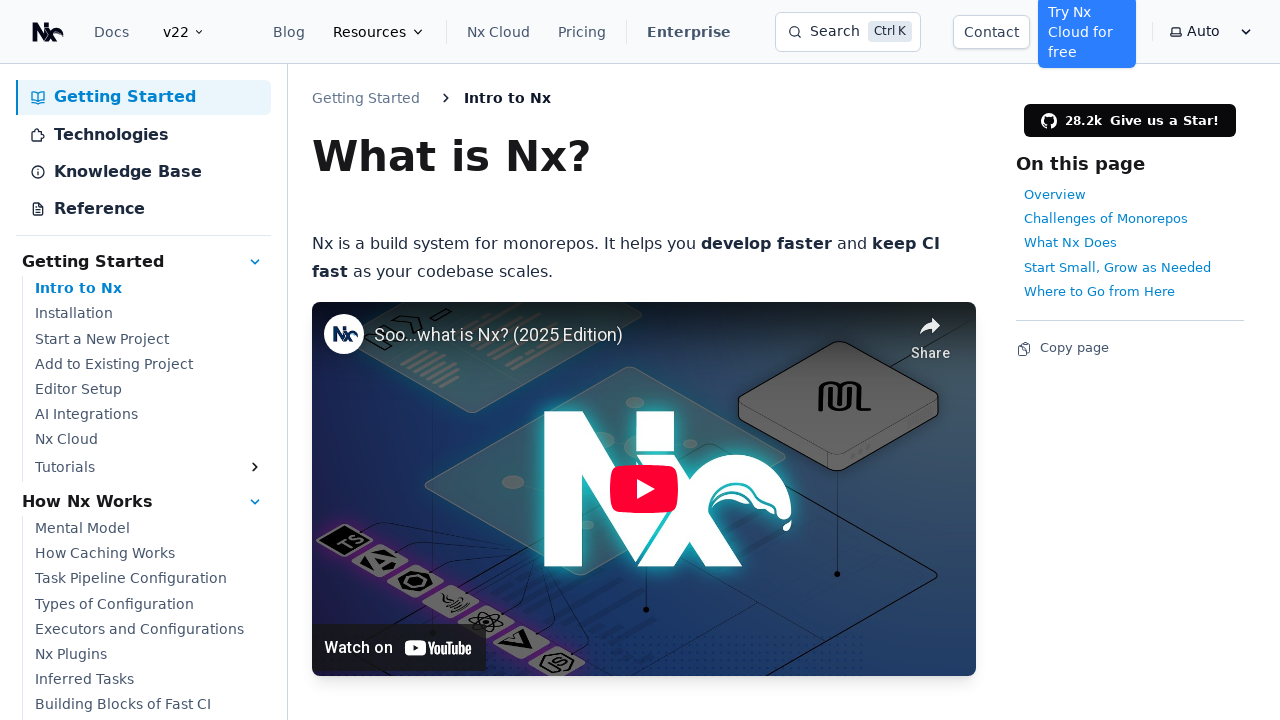

Main heading 'What is Nx?' loaded
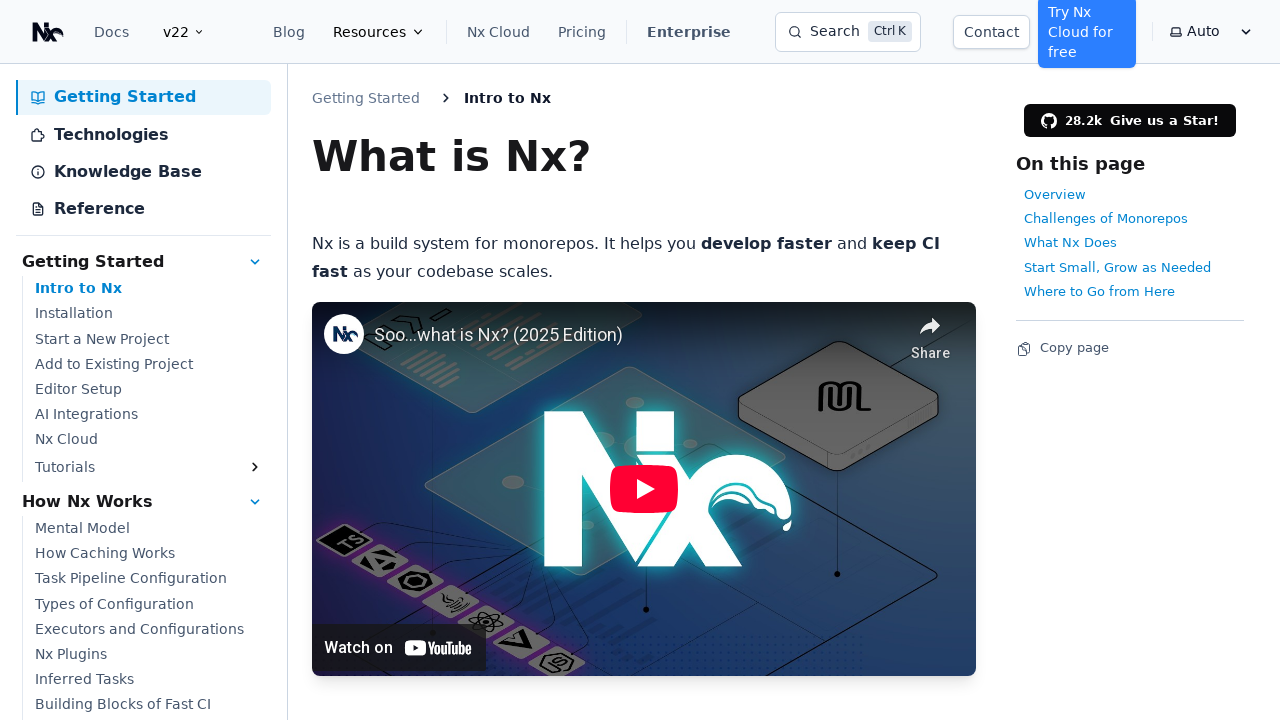

Located theme selector combobox
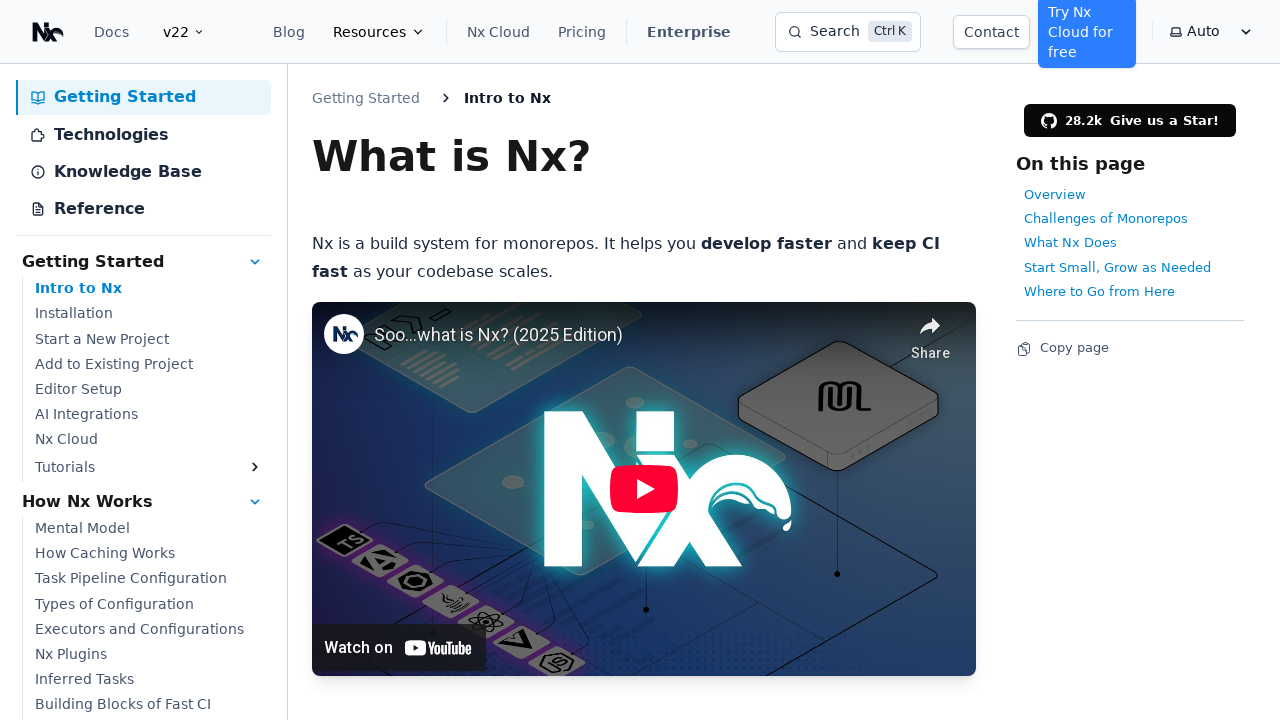

Theme selector combobox is visible
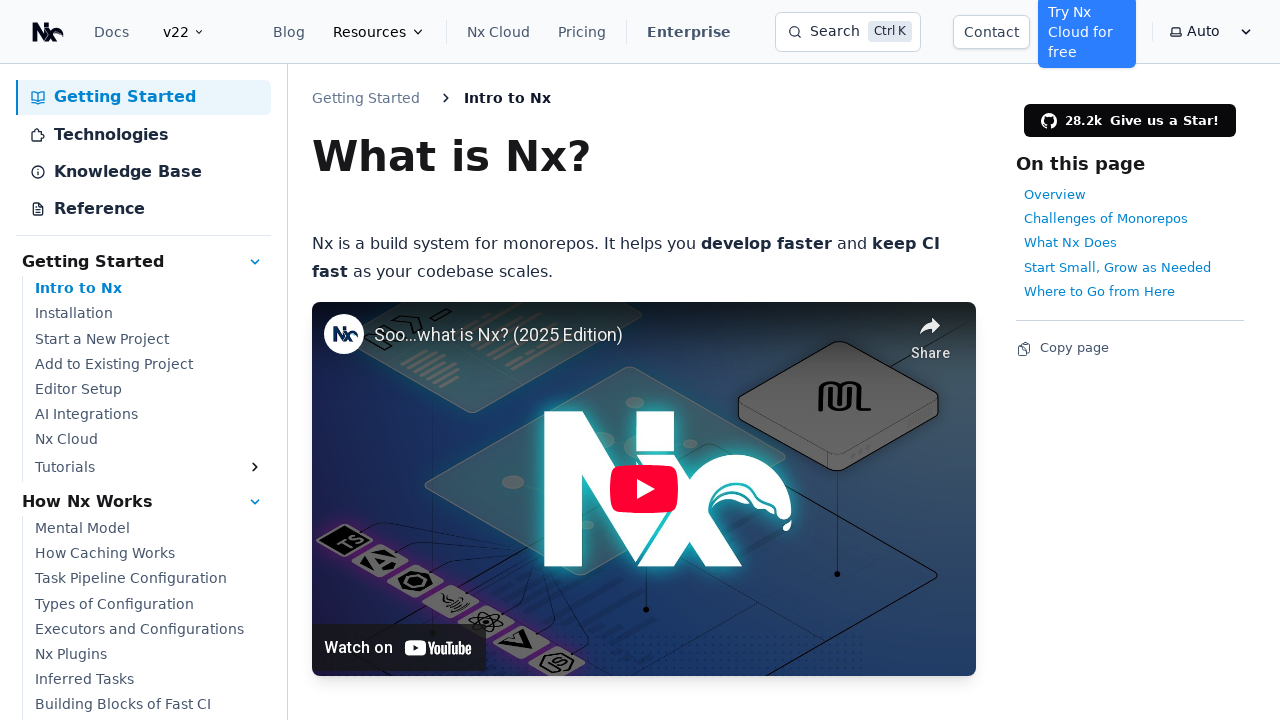

Verified theme selector default value is 'auto'
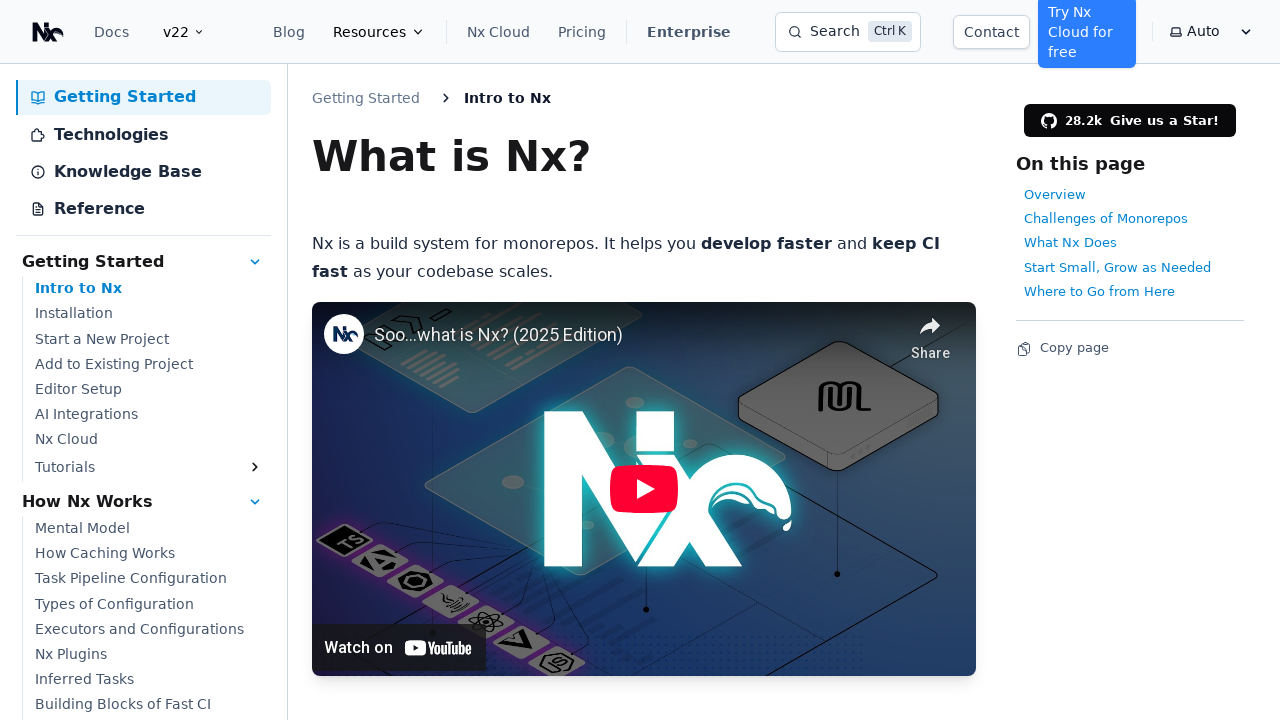

Retrieved document theme from dataset
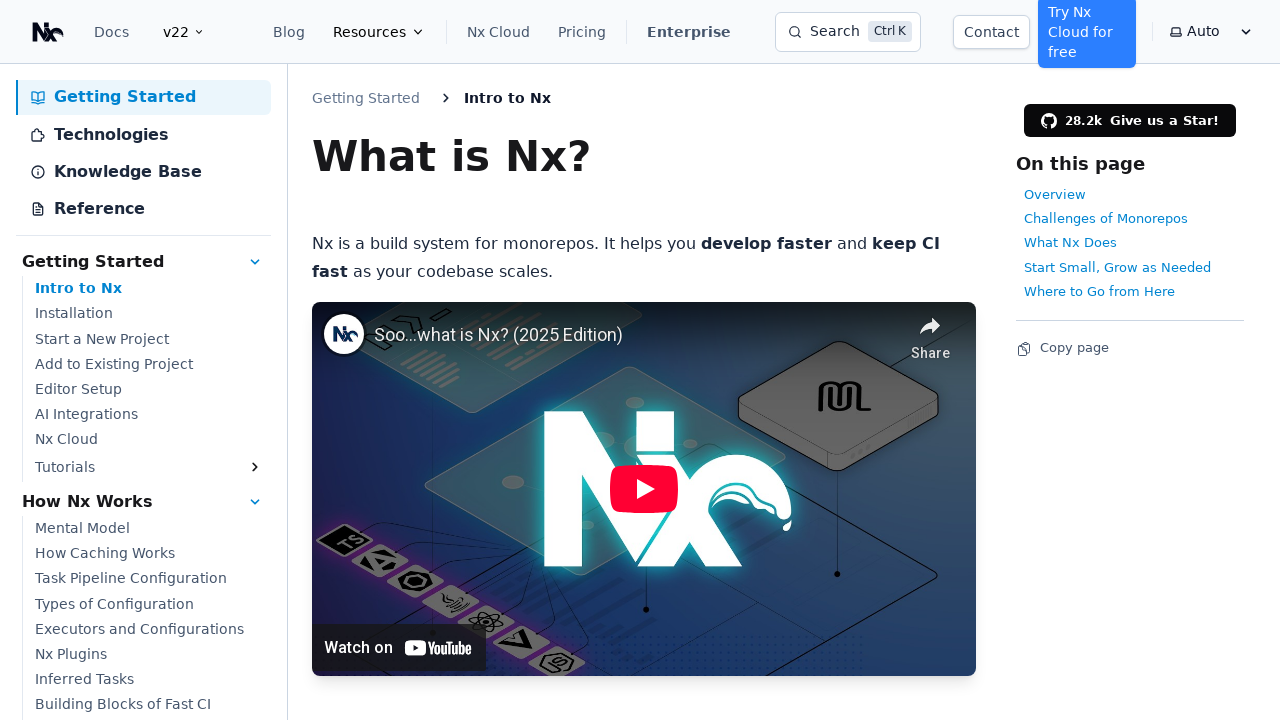

Verified document theme is 'light' or 'dark' (actual: 'light')
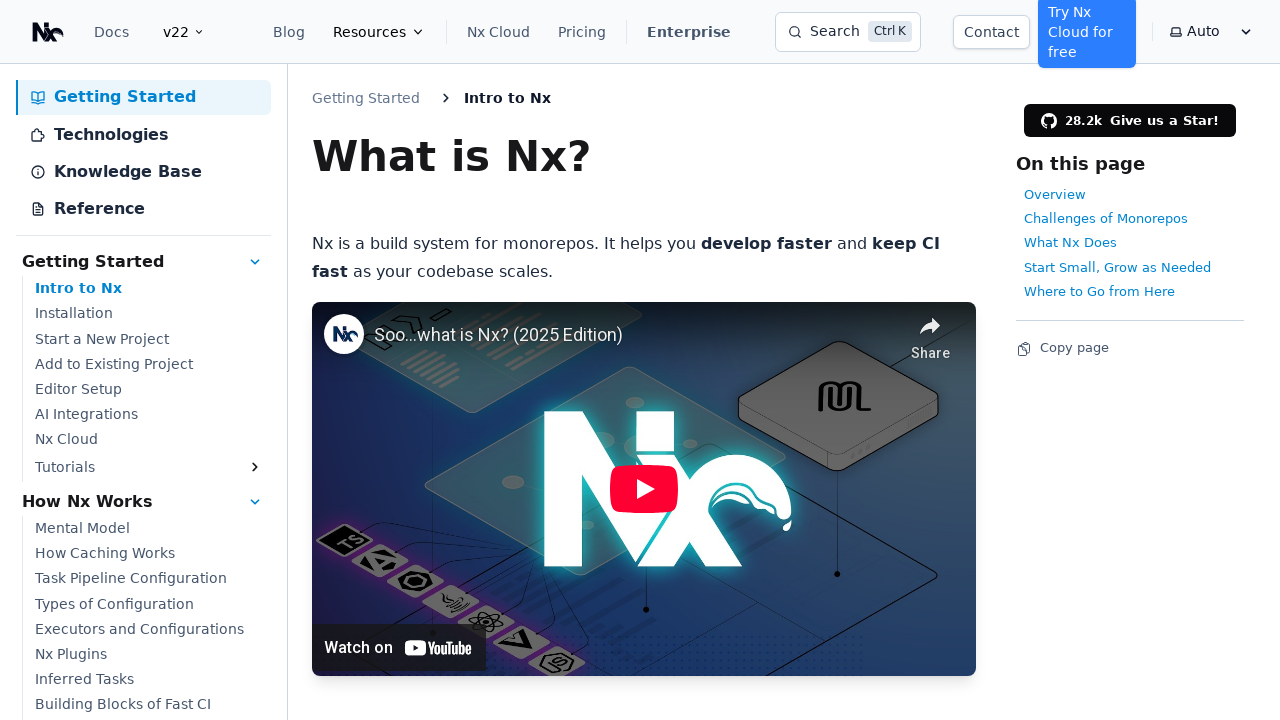

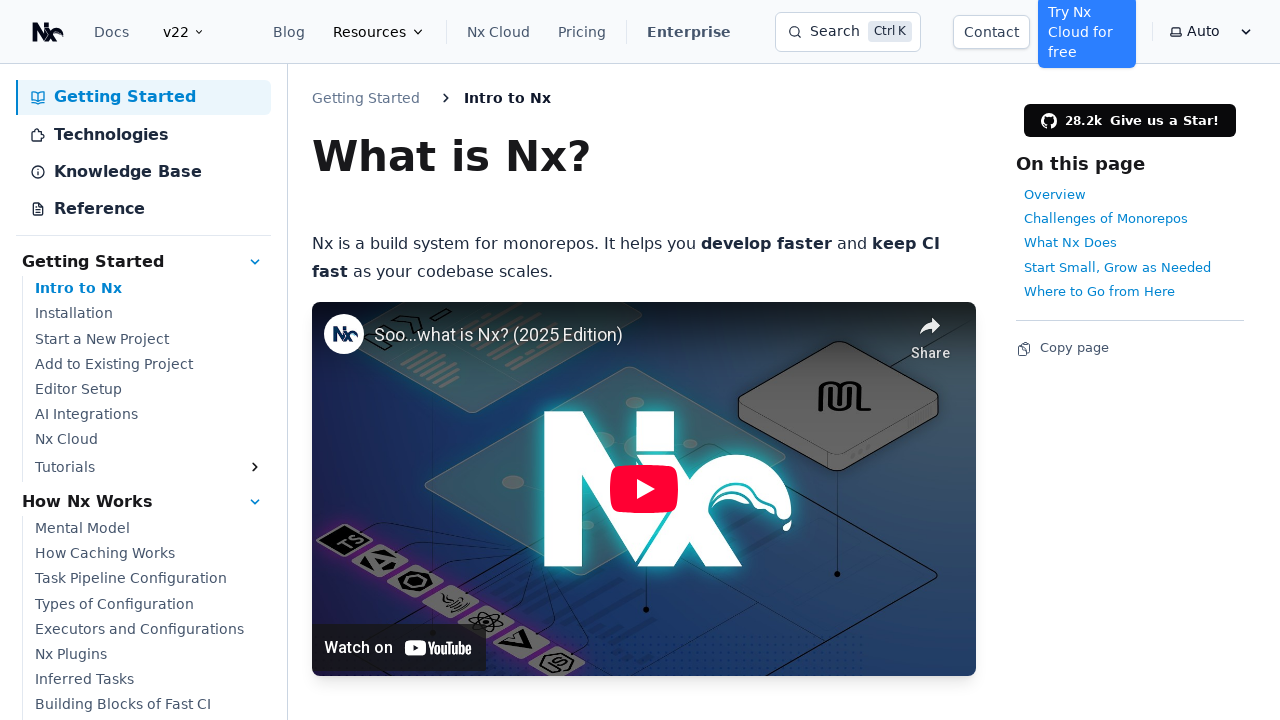